Automates Carbon.now.sh to create a code snippet image by selecting a theme, entering code into the editor, and opening the export menu to generate the image.

Starting URL: https://carbon.now.sh/

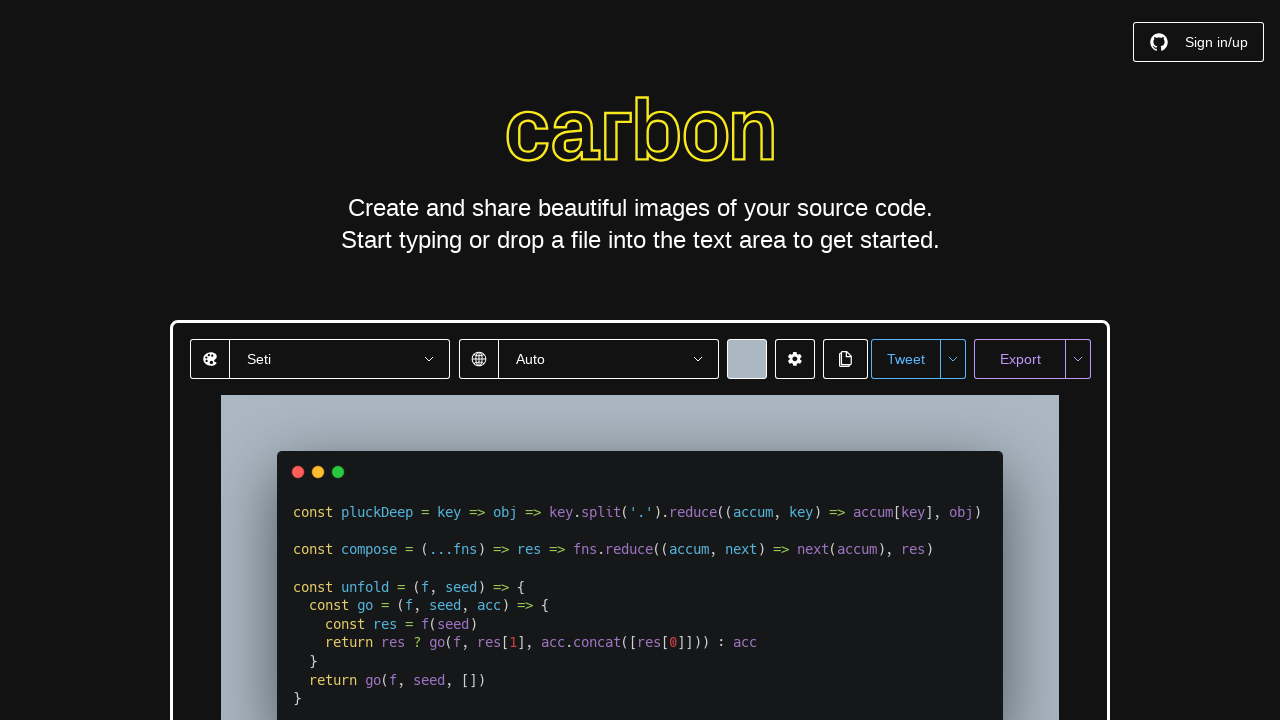

Clicked theme dropdown to open menu at (340, 359) on internal:role=combobox[name="Theme"i] >> internal:role=button[name="open menu"i]
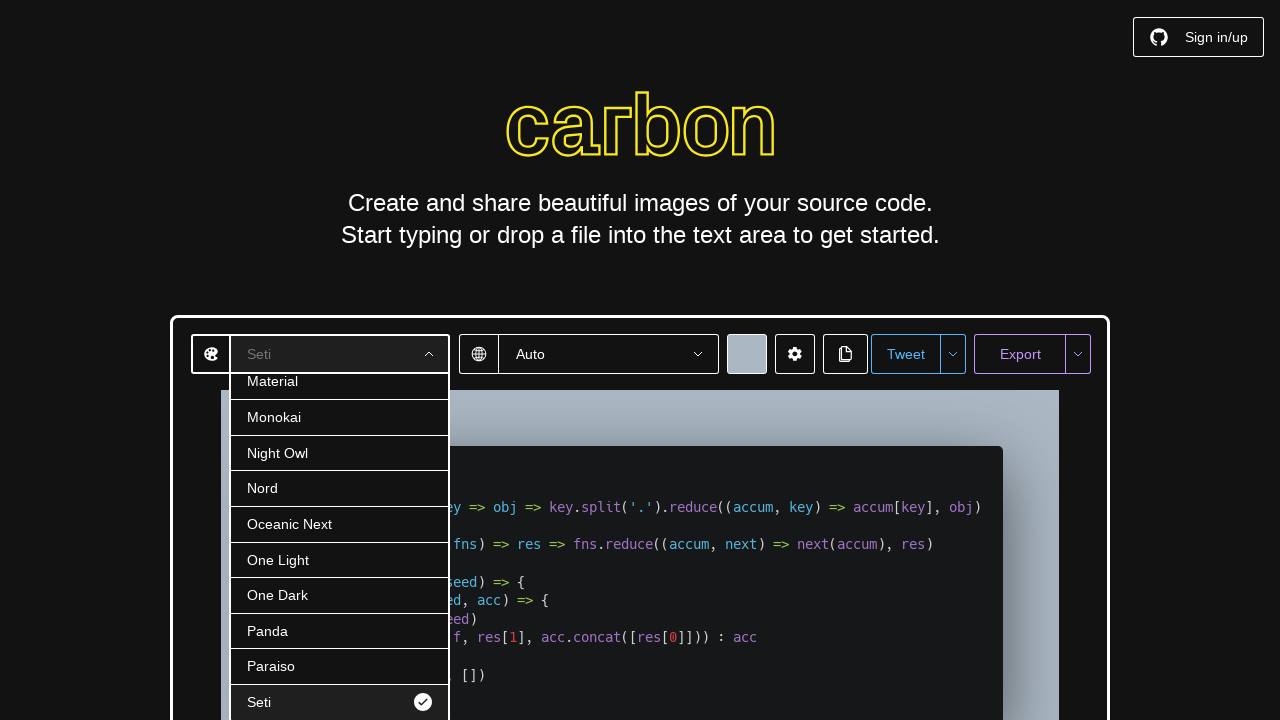

Selected Dracula Pro theme at (340, 547) on internal:text="Dracula Pro"i
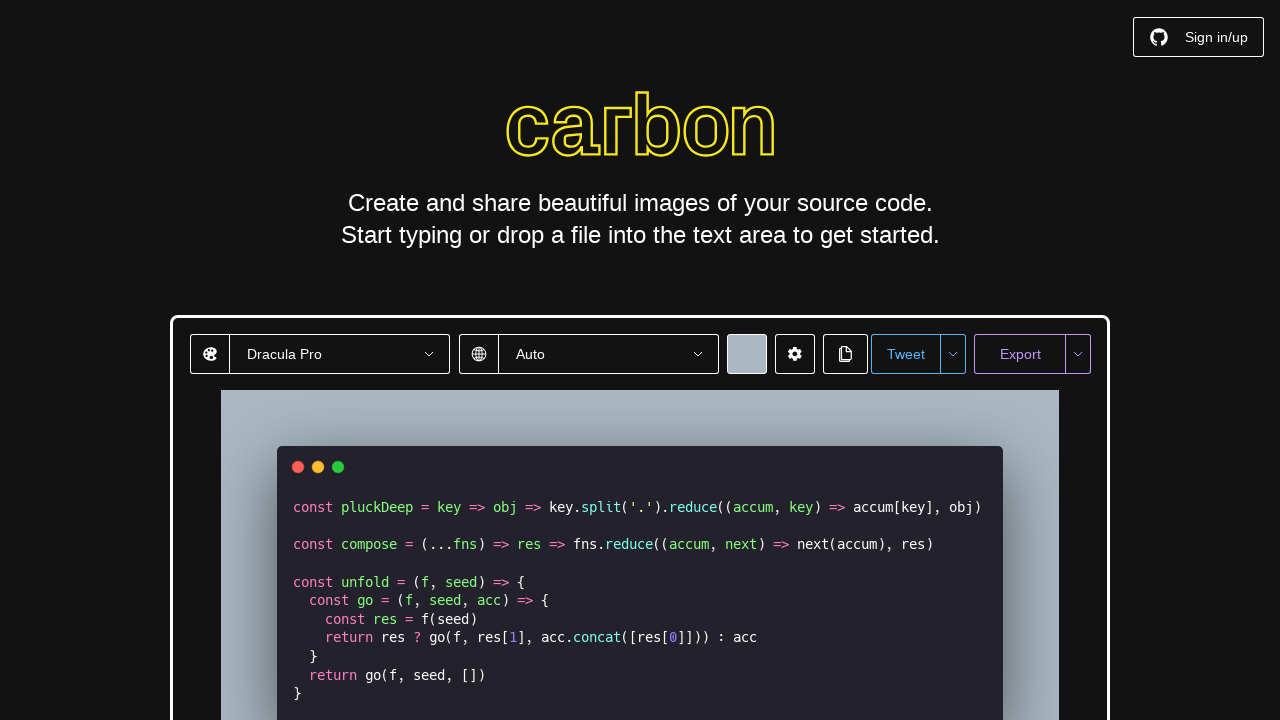

Selected all text in code editor on internal:role=textbox[name="Code editor"i]
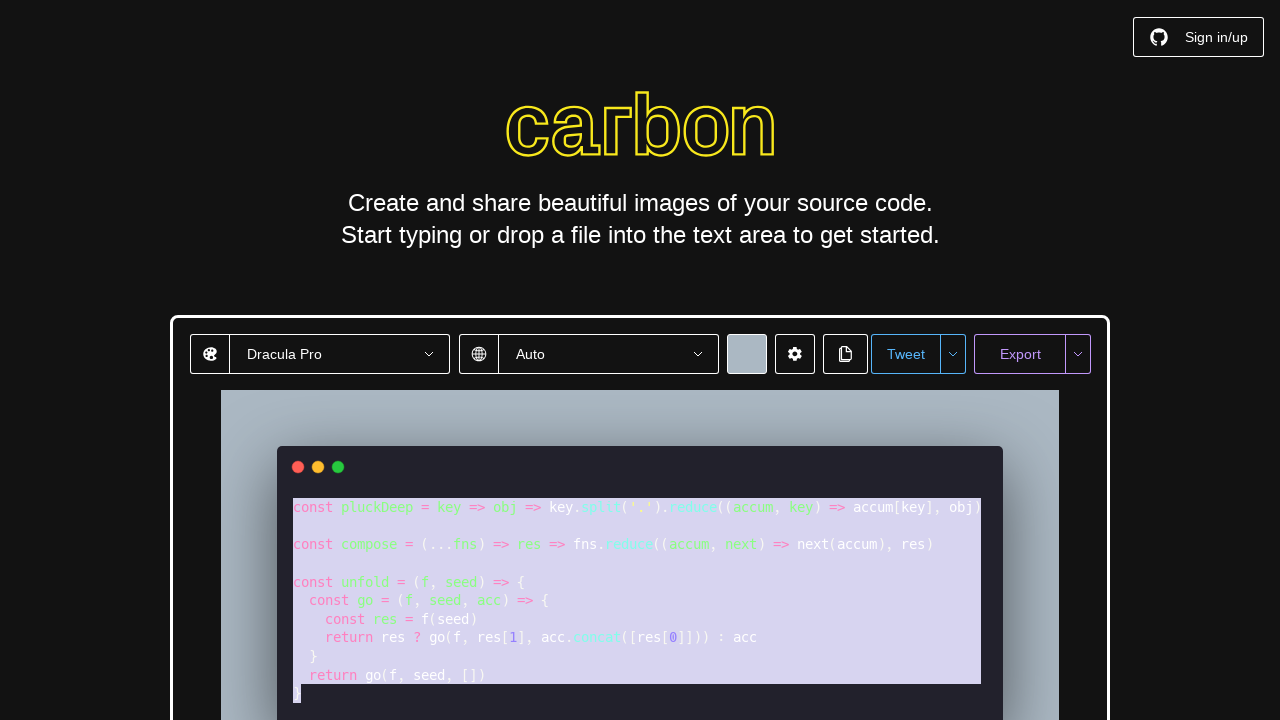

Entered JavaScript code snippet into editor on internal:role=textbox[name="Code editor"i]
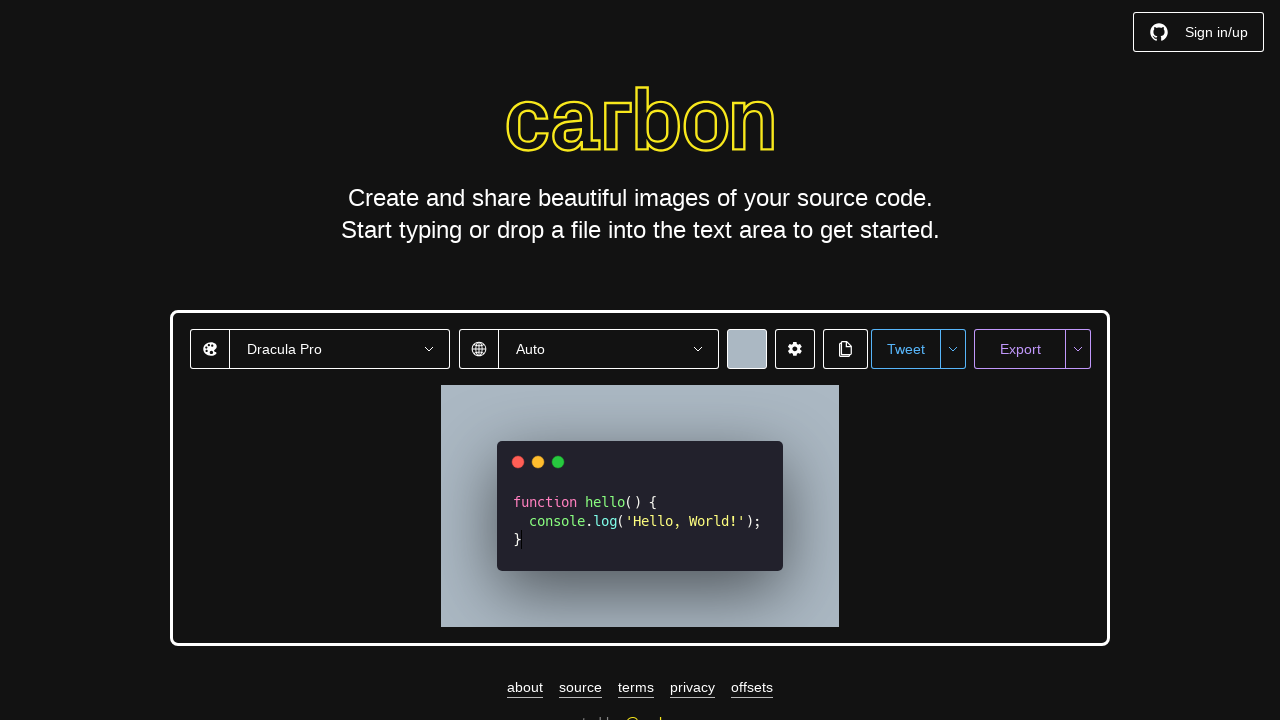

Clicked export menu dropdown button at (1078, 349) on internal:role=button[name="Export menu dropdown"i]
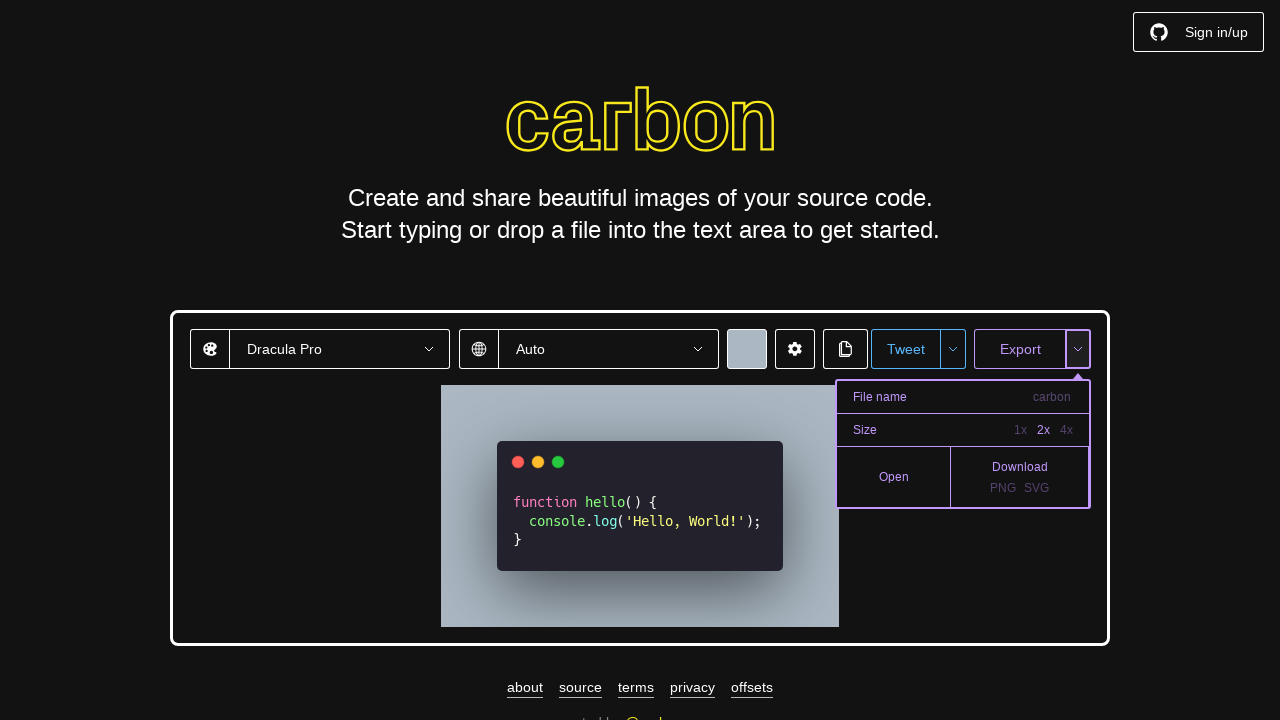

Clicked Open to generate code snippet image at (894, 477) on internal:text="Open"i
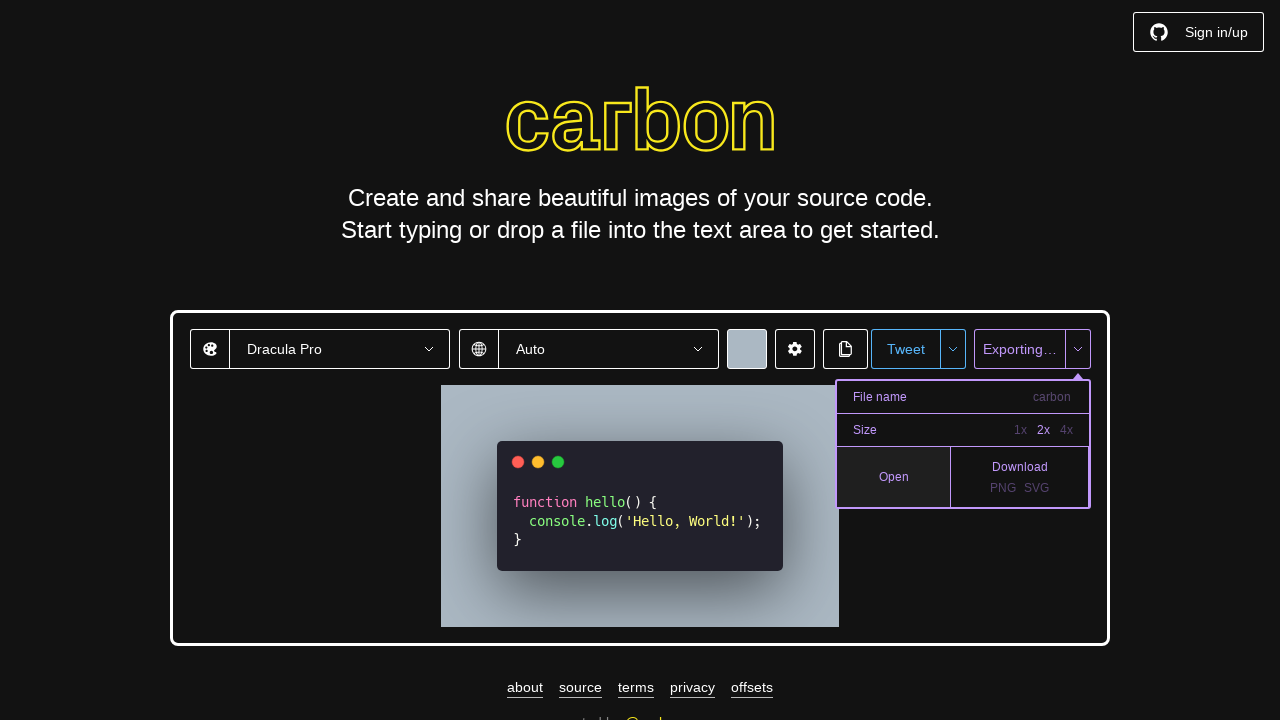

Waited for export process to complete
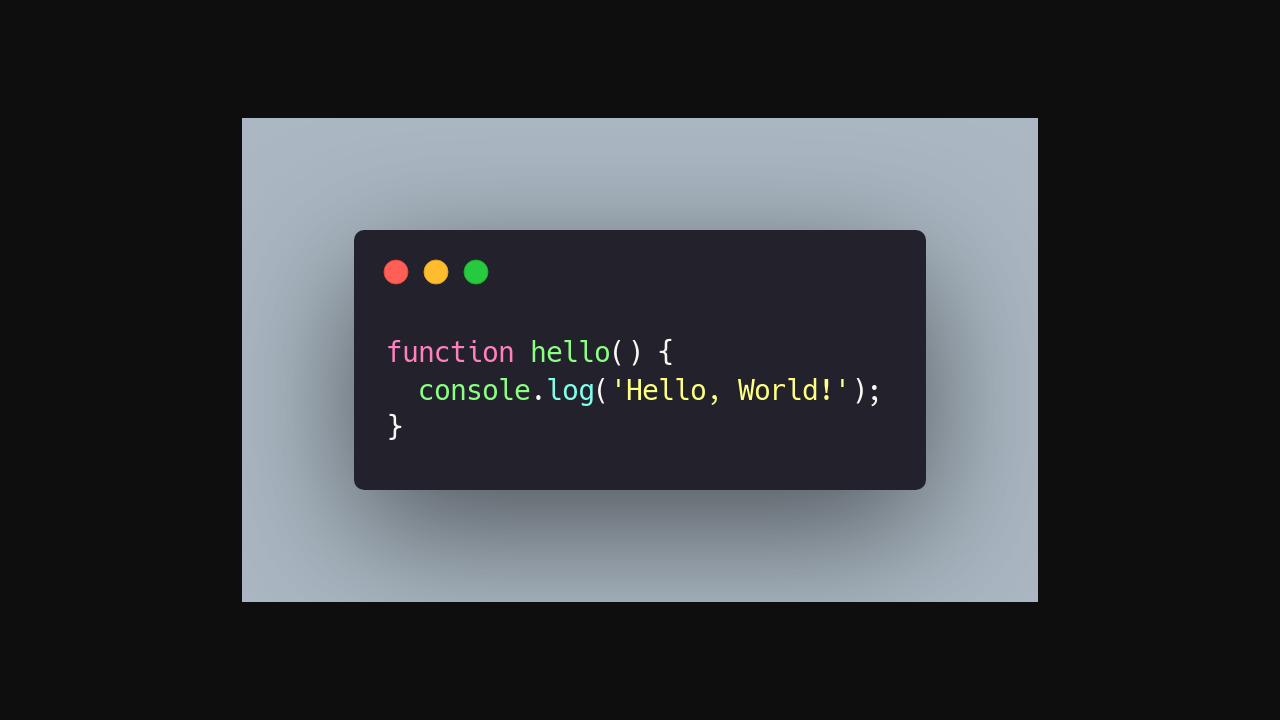

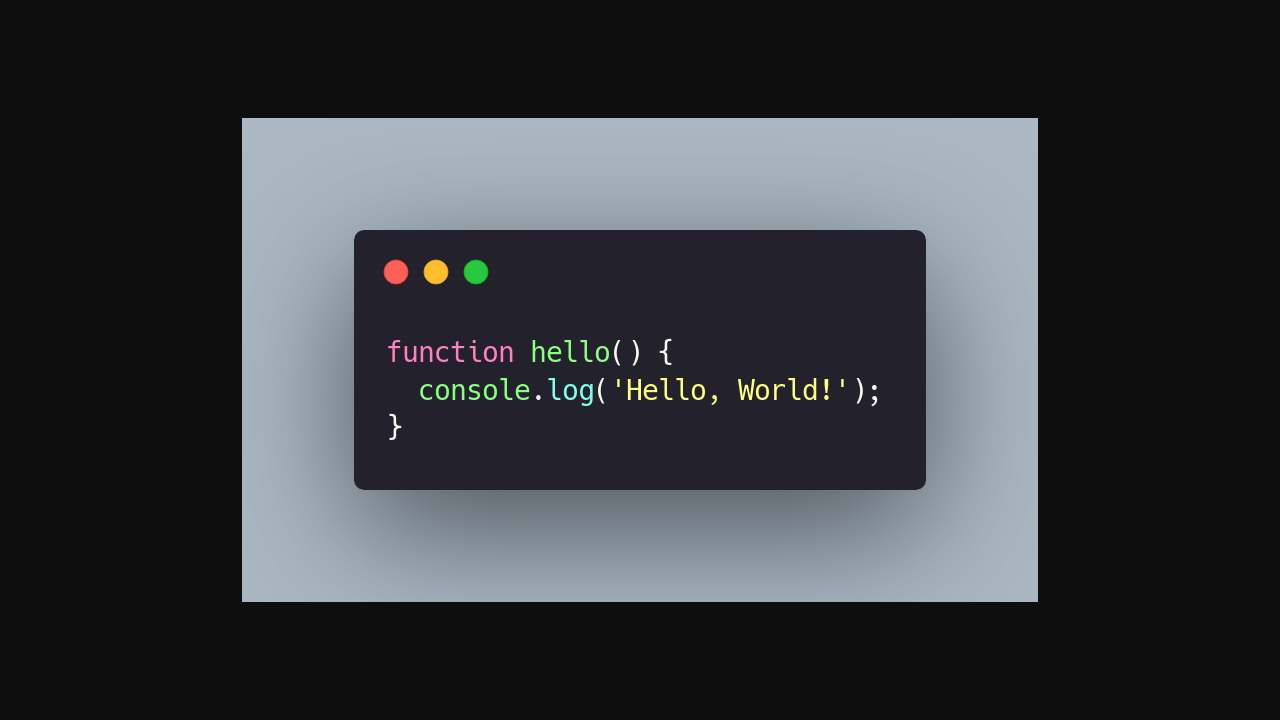